Opens all links from the first footer column in new tabs and iterates through each tab to get the page titles

Starting URL: https://www.rahulshettyacademy.com/AutomationPractice/

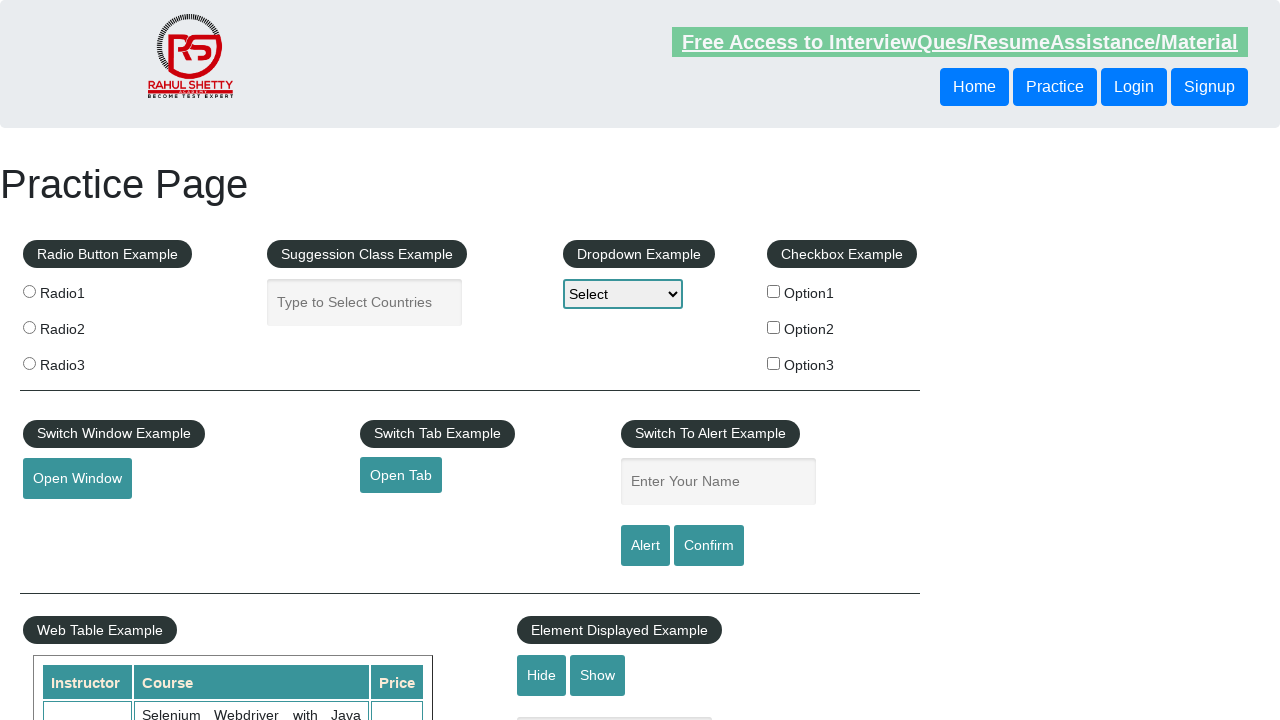

Located the first footer column
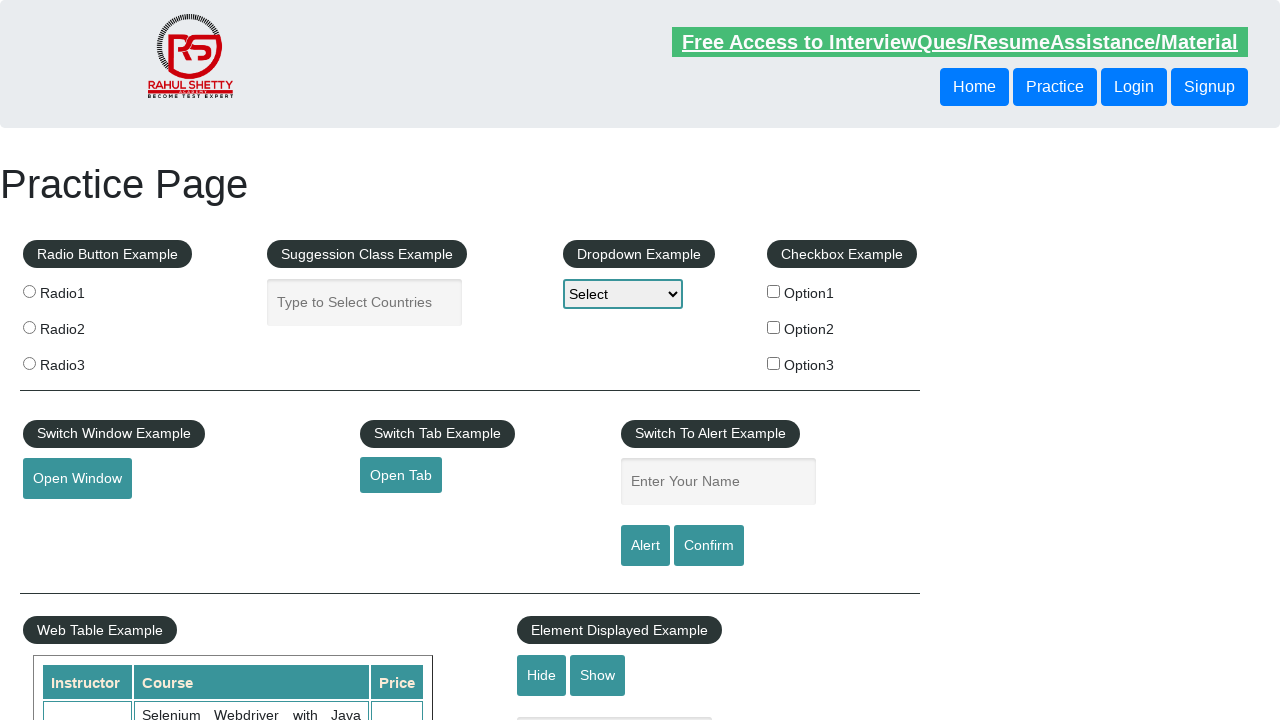

Retrieved all links from the first footer column
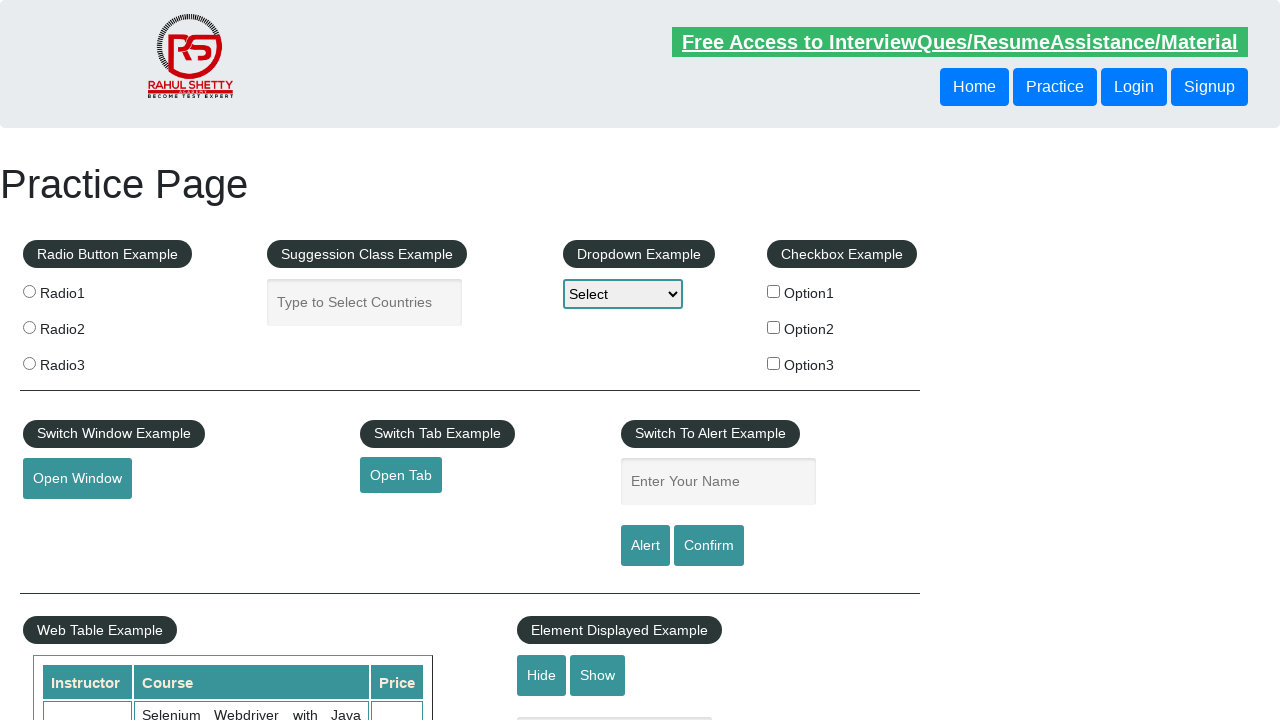

Stored reference to the original page
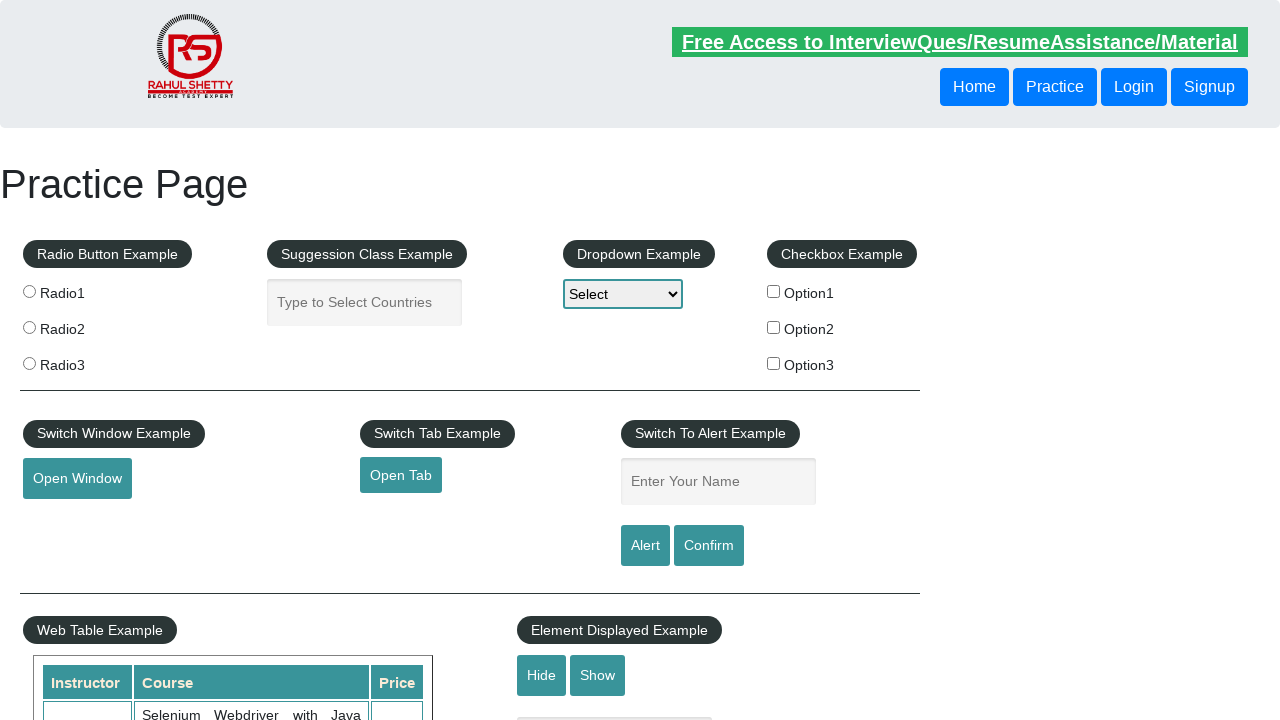

Opened link 1 from footer column in a new tab at (68, 520) on xpath=//table/tbody/tr/td[1]/ul >> a >> nth=1
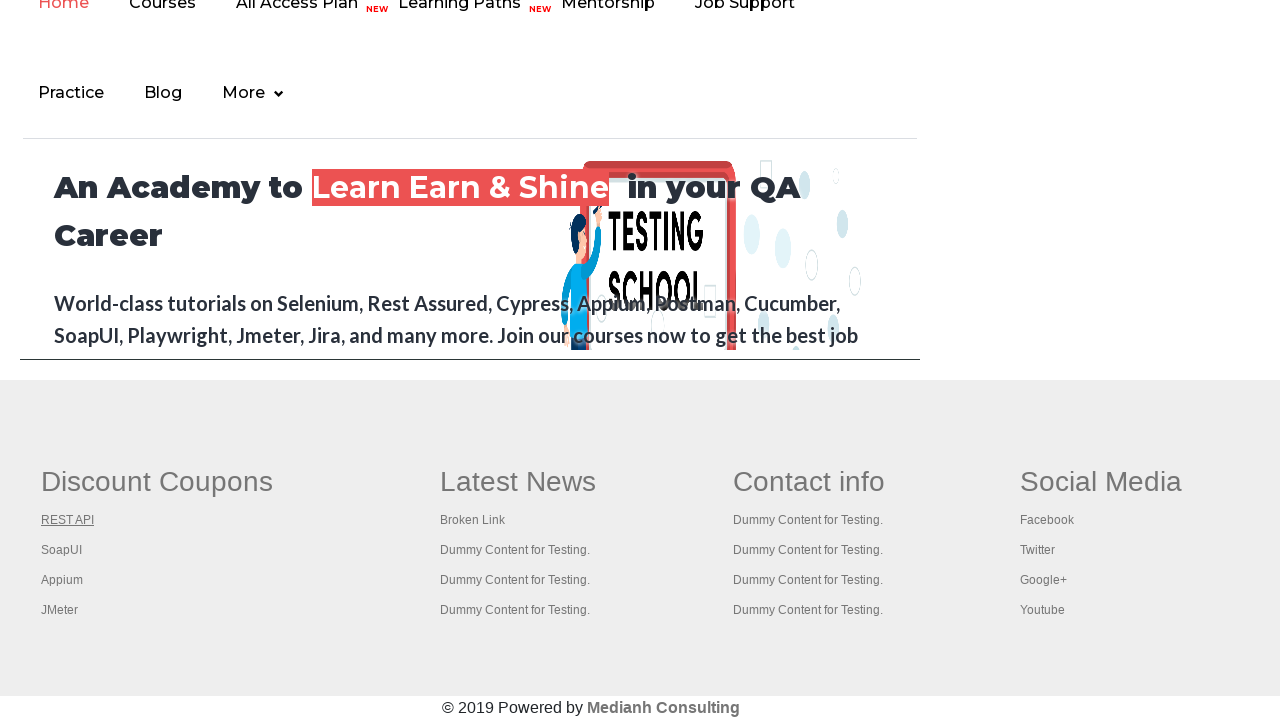

Opened link 2 from footer column in a new tab at (62, 550) on xpath=//table/tbody/tr/td[1]/ul >> a >> nth=2
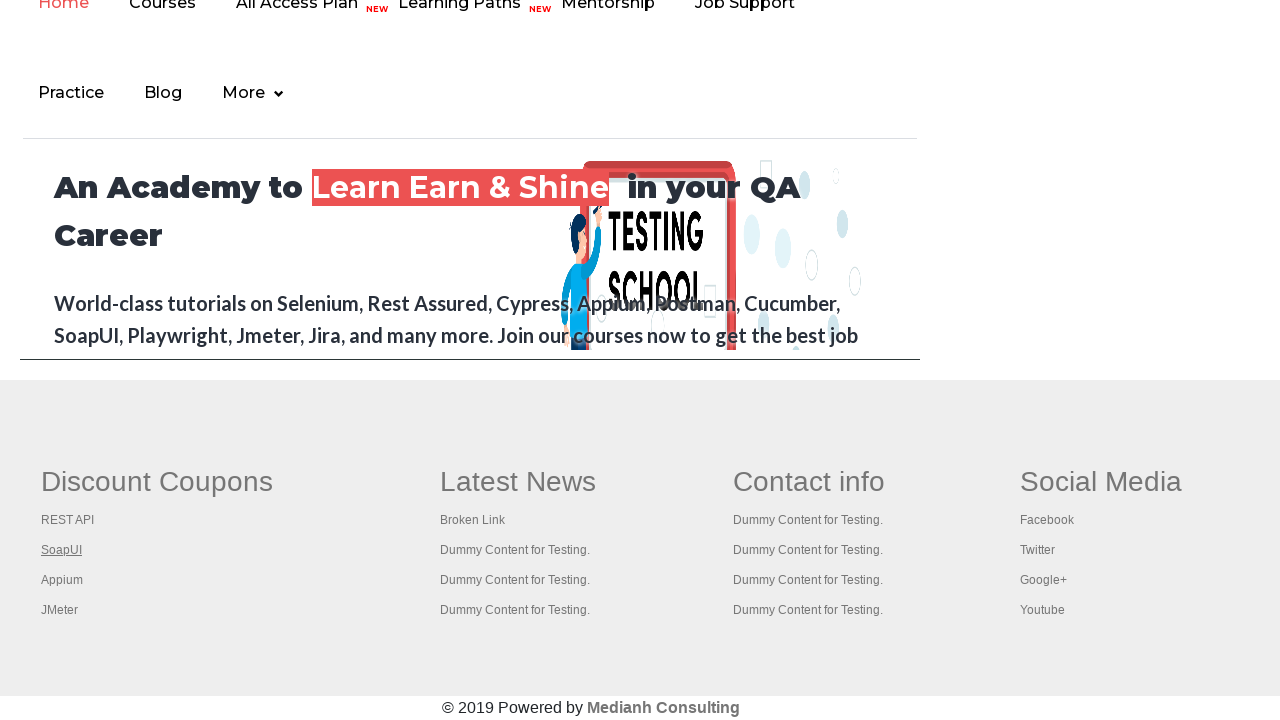

Opened link 3 from footer column in a new tab at (62, 580) on xpath=//table/tbody/tr/td[1]/ul >> a >> nth=3
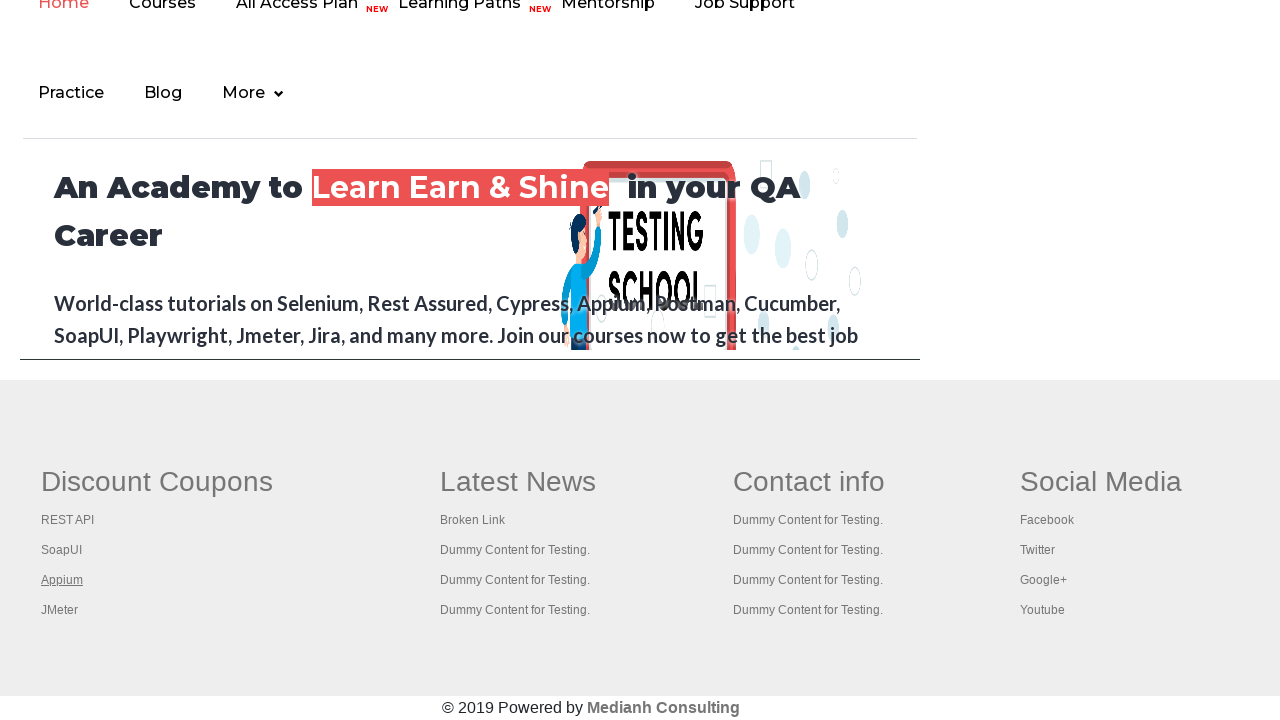

Opened link 4 from footer column in a new tab at (60, 610) on xpath=//table/tbody/tr/td[1]/ul >> a >> nth=4
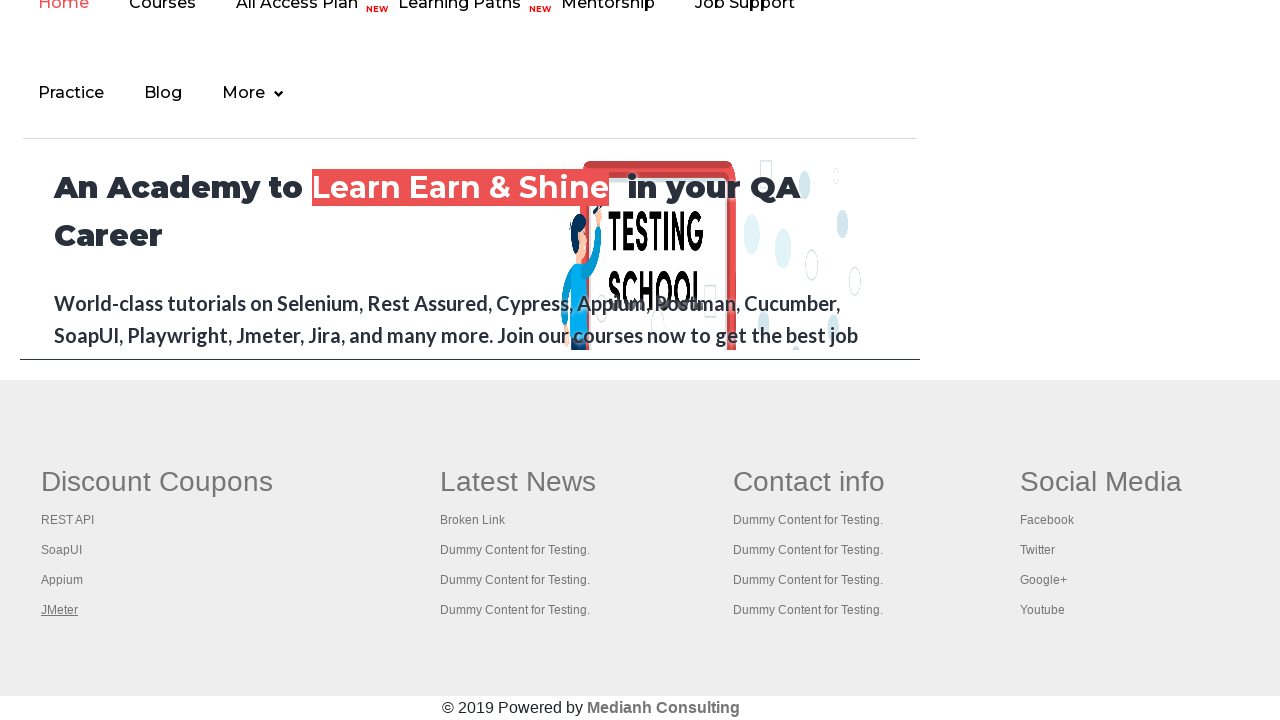

Waited for new tabs to open
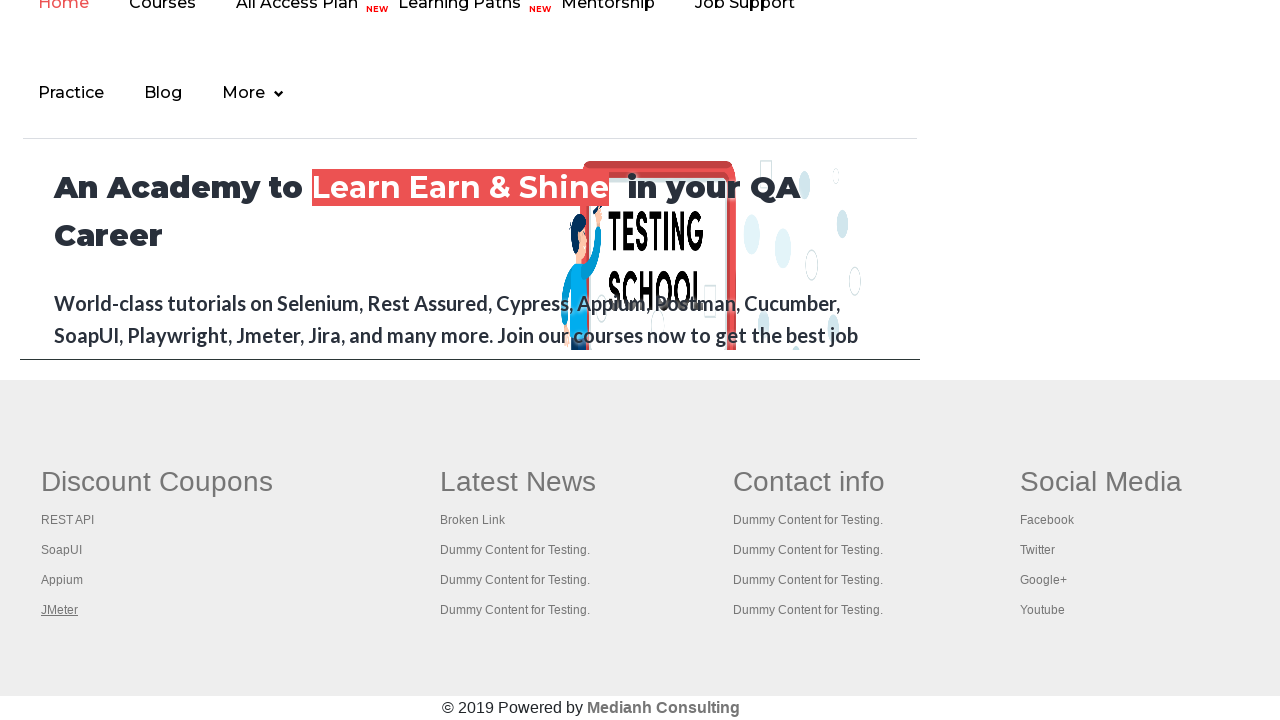

Retrieved all open pages/tabs (5 total)
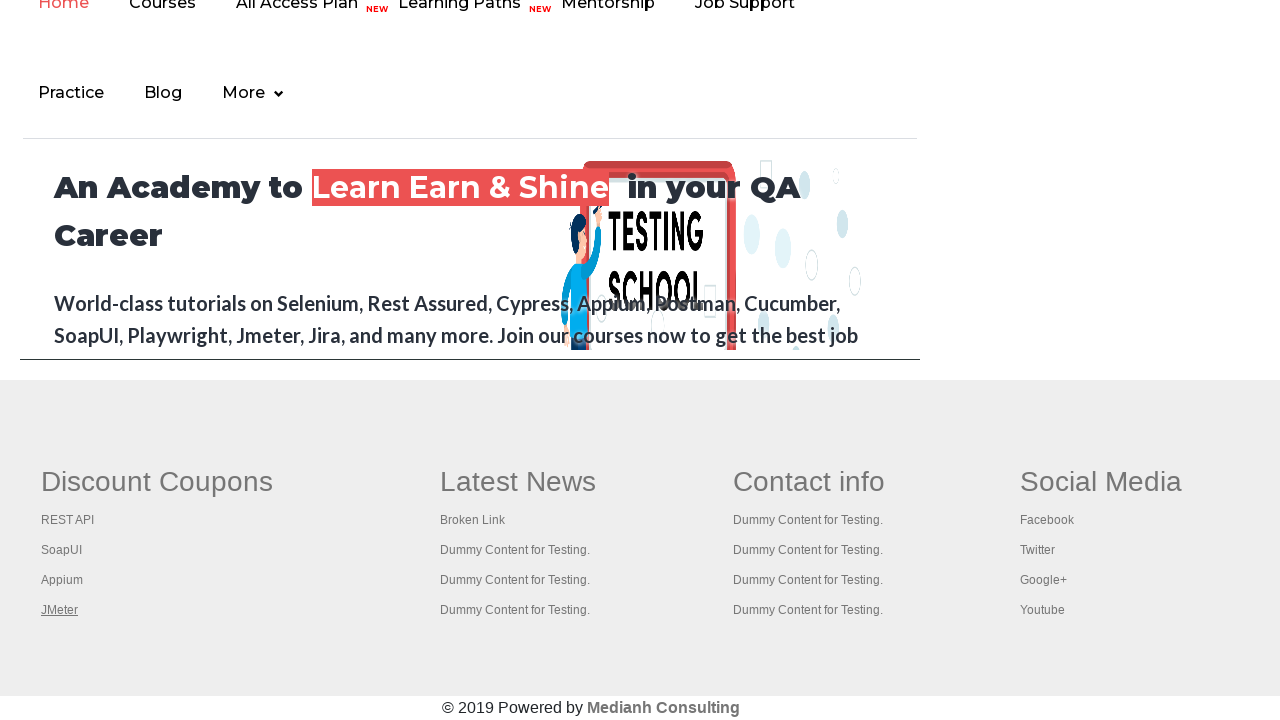

Brought tab to front: 'Practice Page'
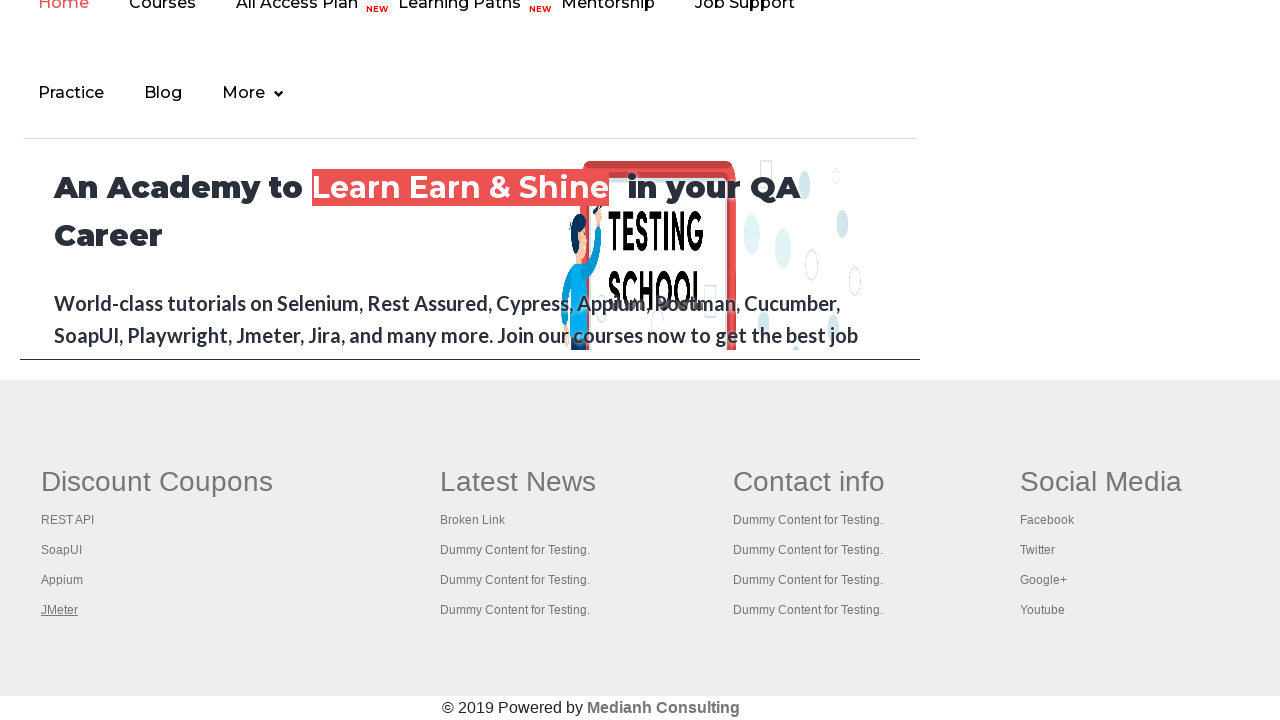

Brought tab to front: 'REST API Tutorial'
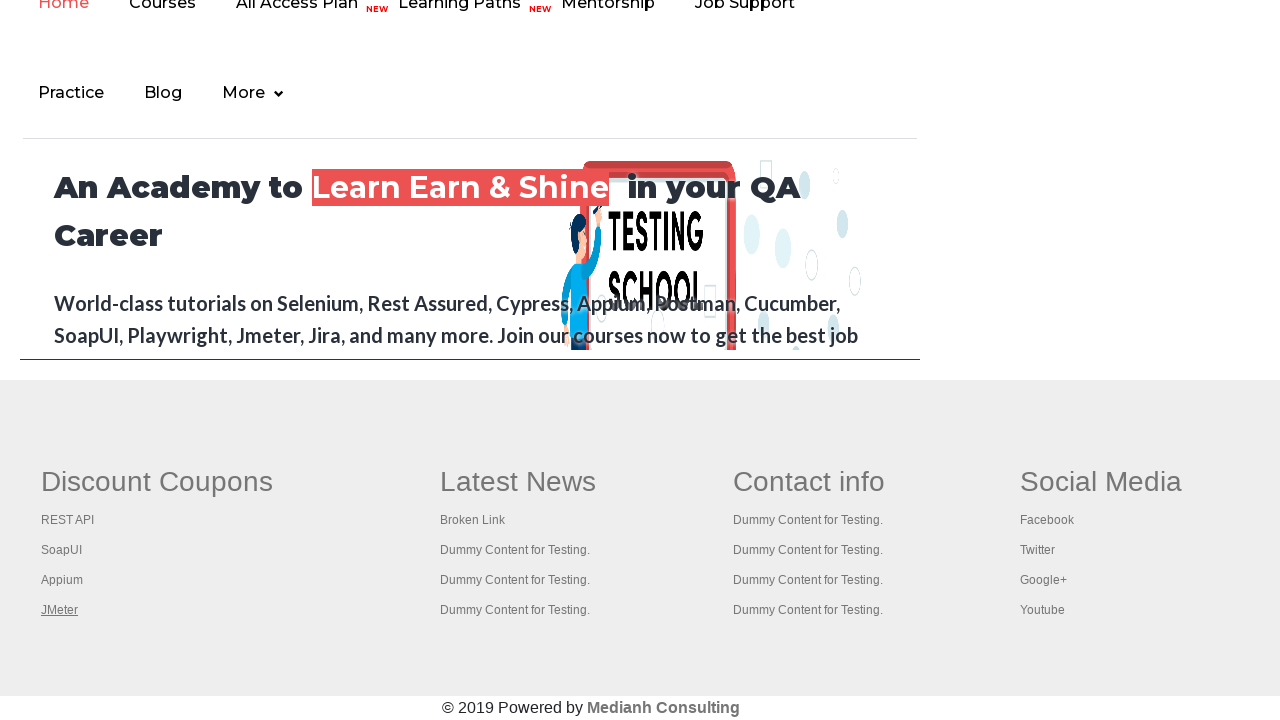

Brought tab to front: 'The World’s Most Popular API Testing Tool | SoapUI'
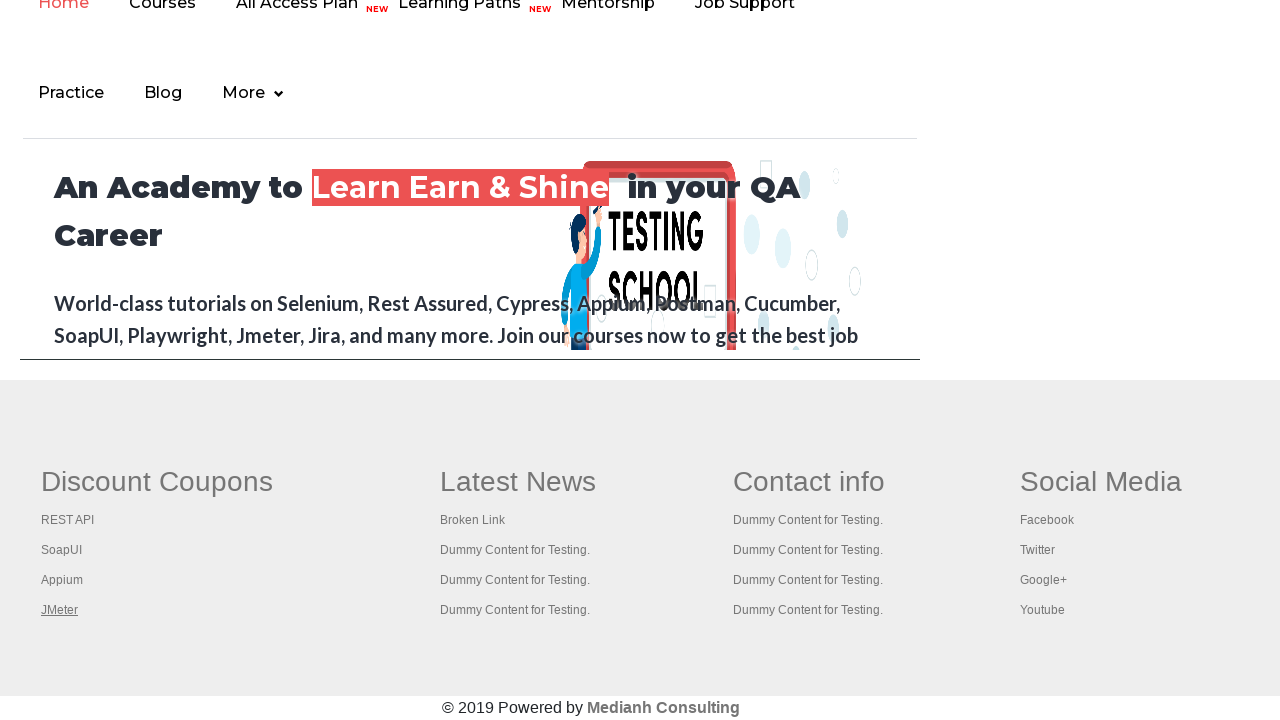

Brought tab to front: 'Appium tutorial for Mobile Apps testing | RahulShetty Academy | Rahul'
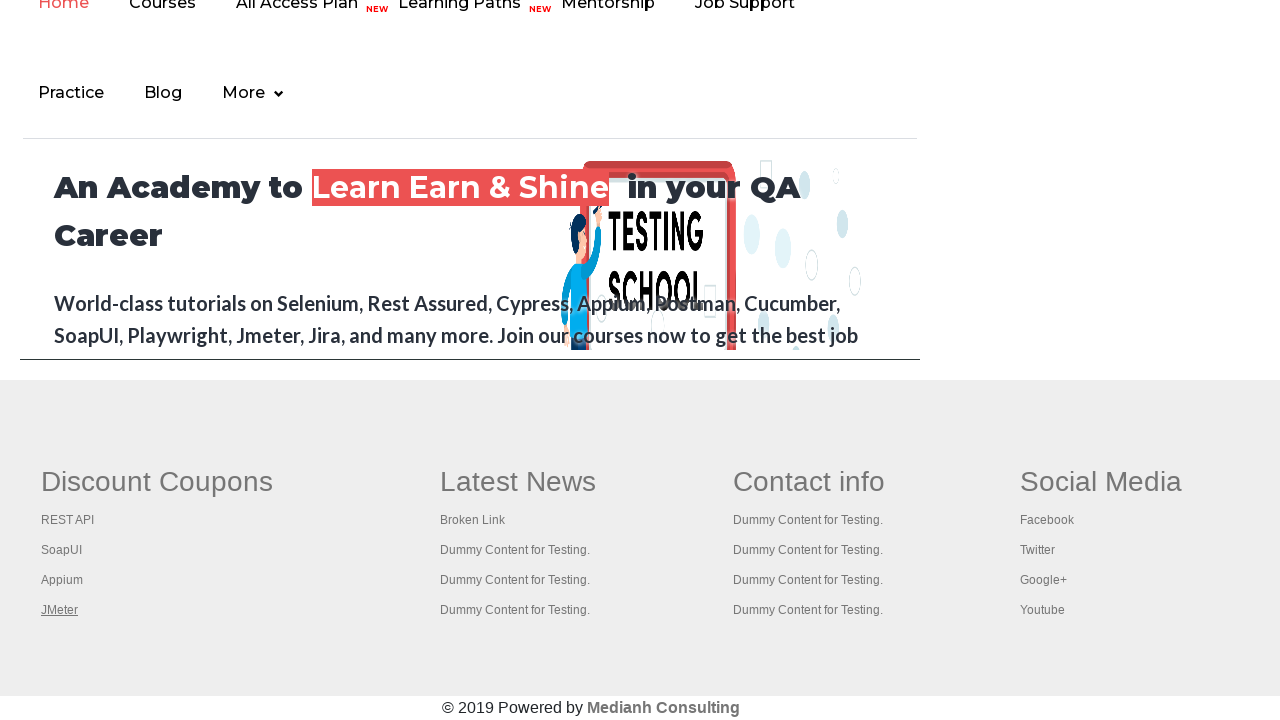

Brought tab to front: 'Apache JMeter - Apache JMeter™'
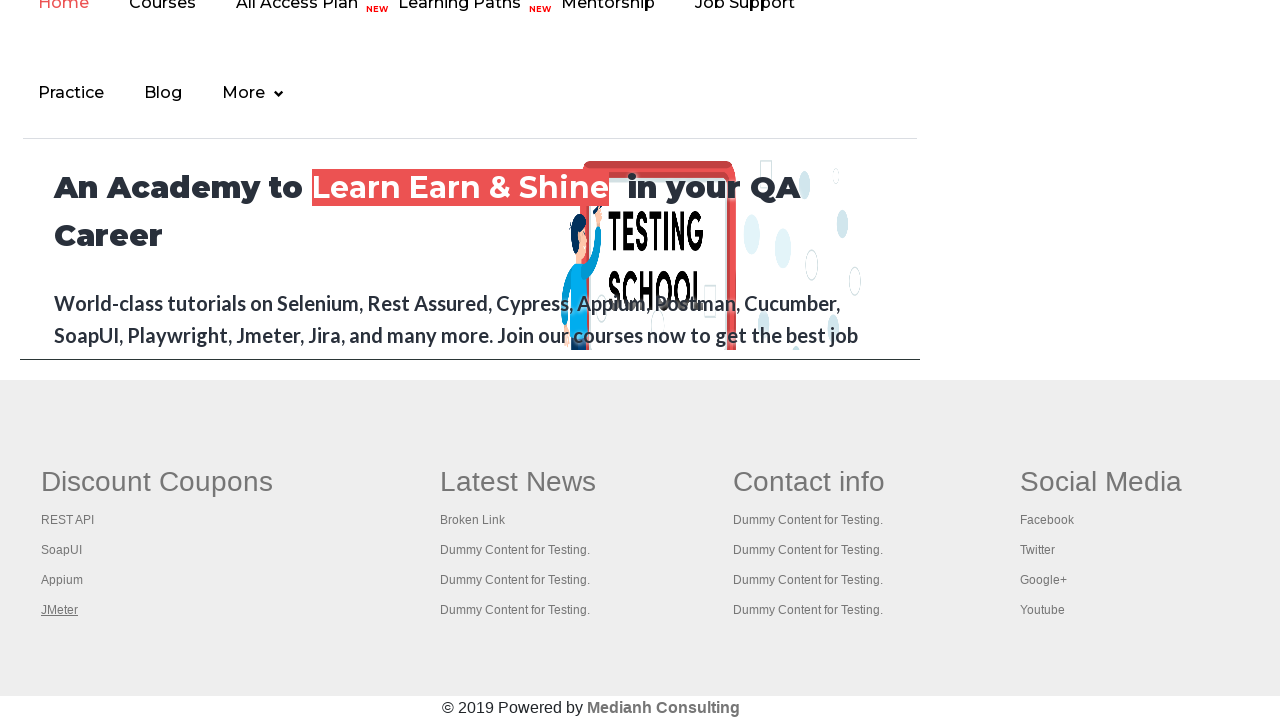

Switched back to the original tab
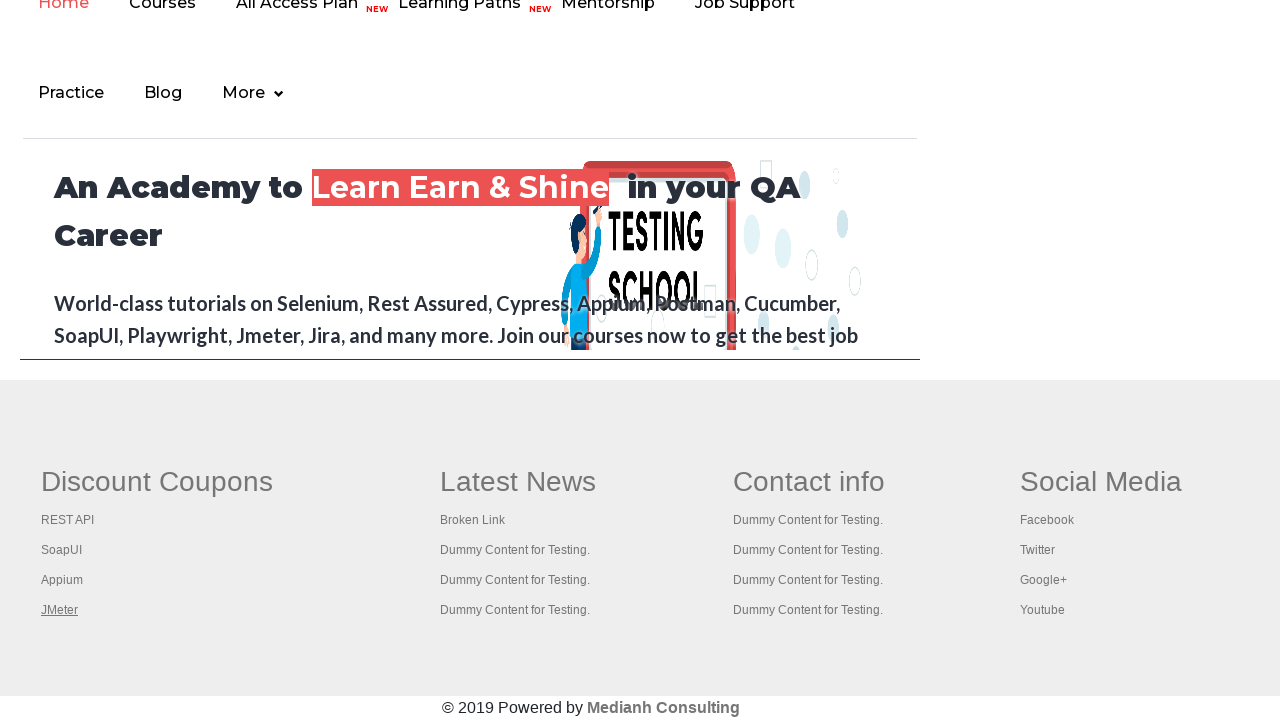

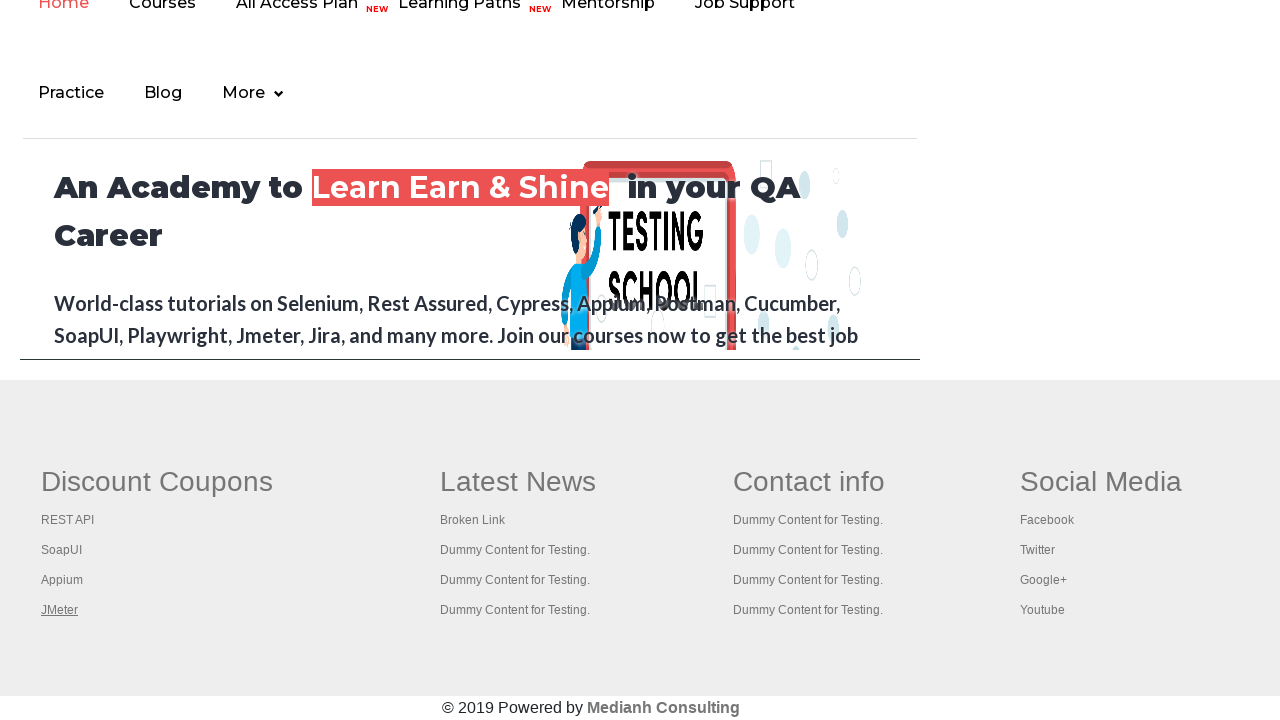